Tests that custom keyboard keys (like BACKSPACE) work correctly by typing a character into a dynamically created input field, pressing backspace, and verifying the field is empty.

Starting URL: http://example.com/

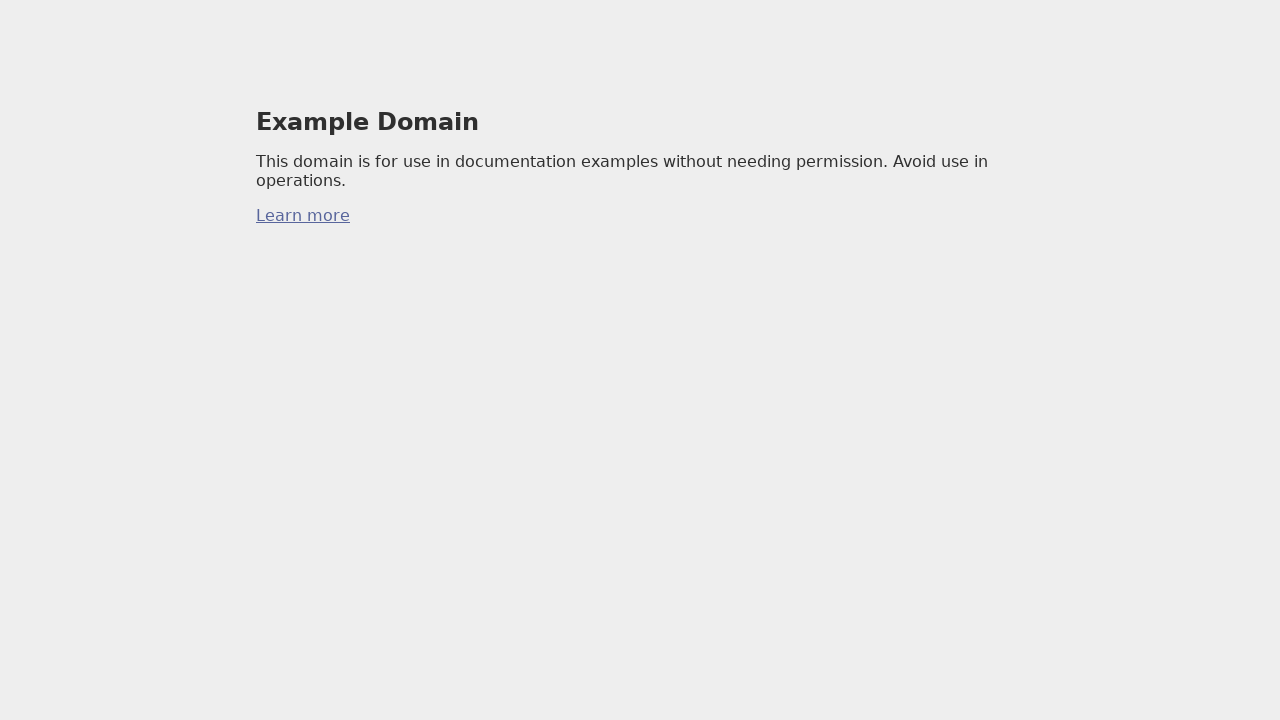

Created dynamic input element with id 'myInput'
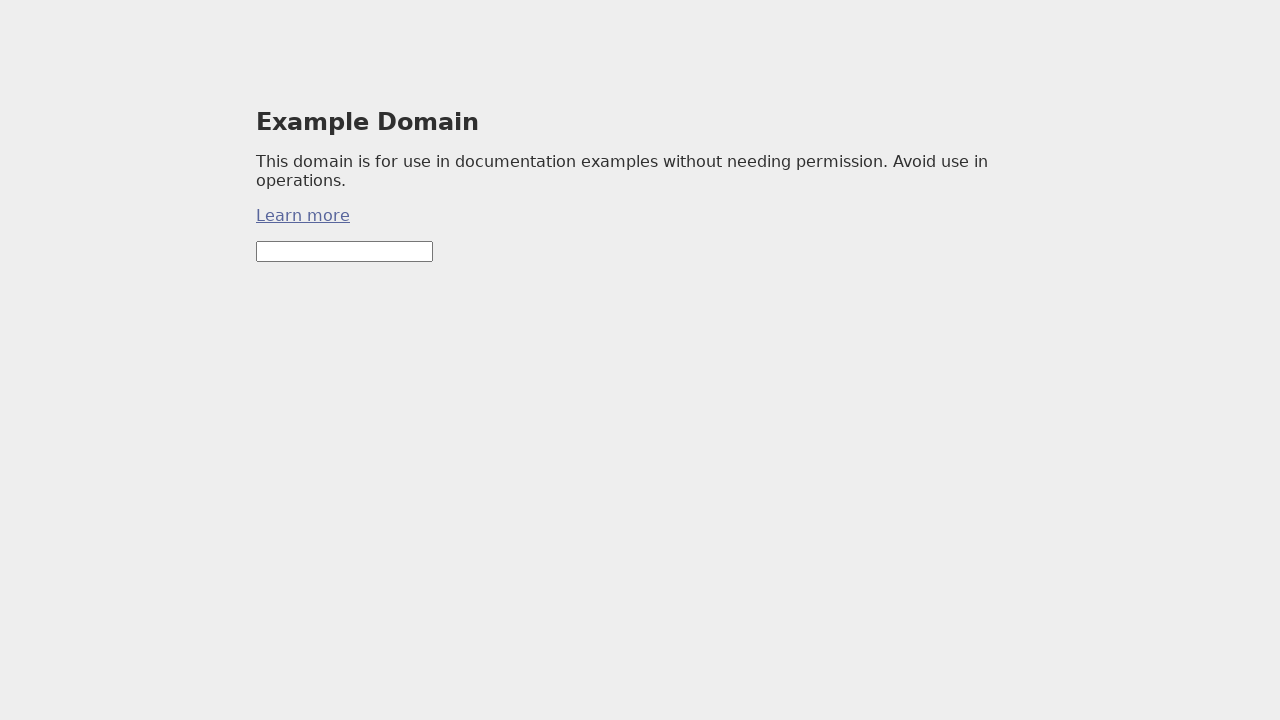

Typed 'x' into the input field on #myInput
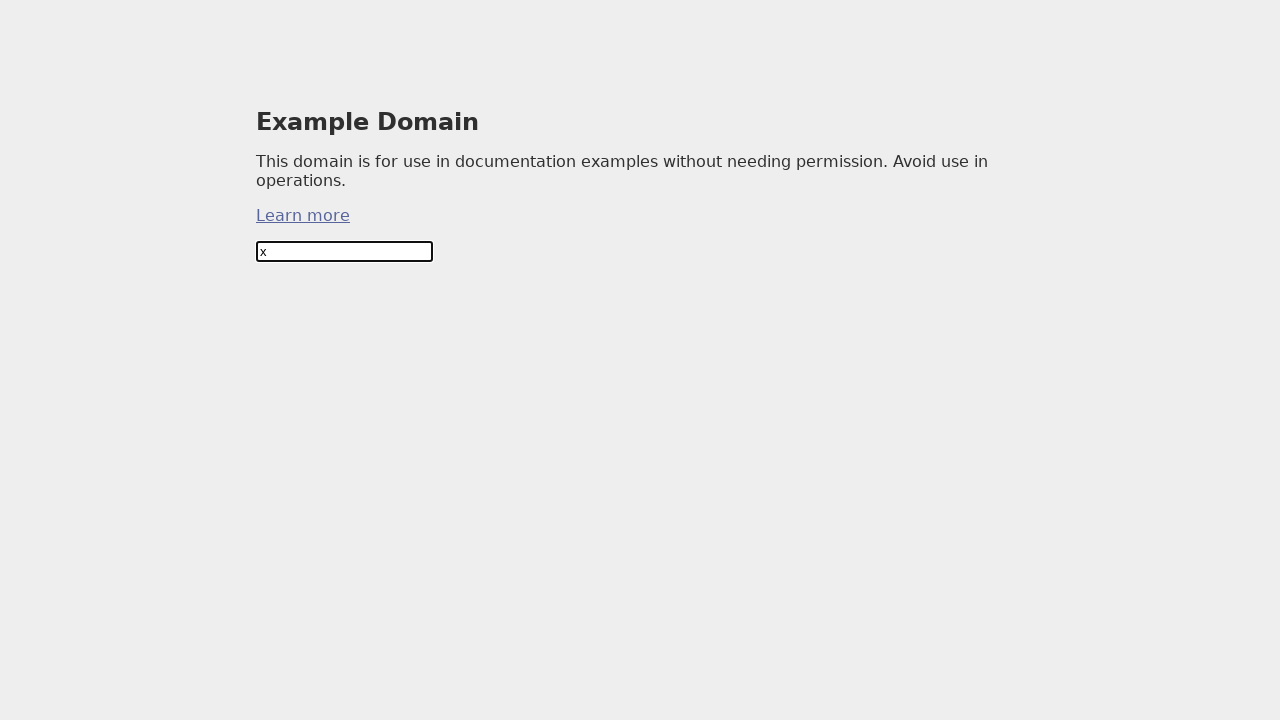

Pressed Backspace key to delete character on #myInput
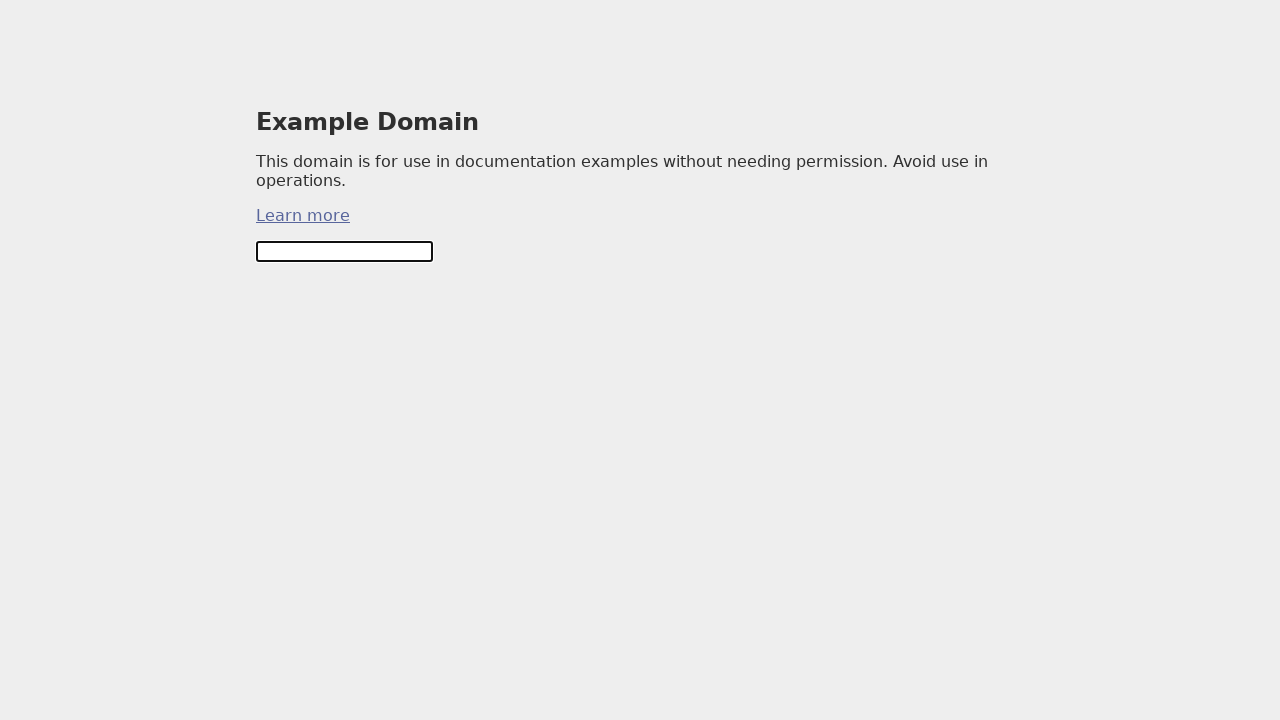

Verified input field is empty after backspace
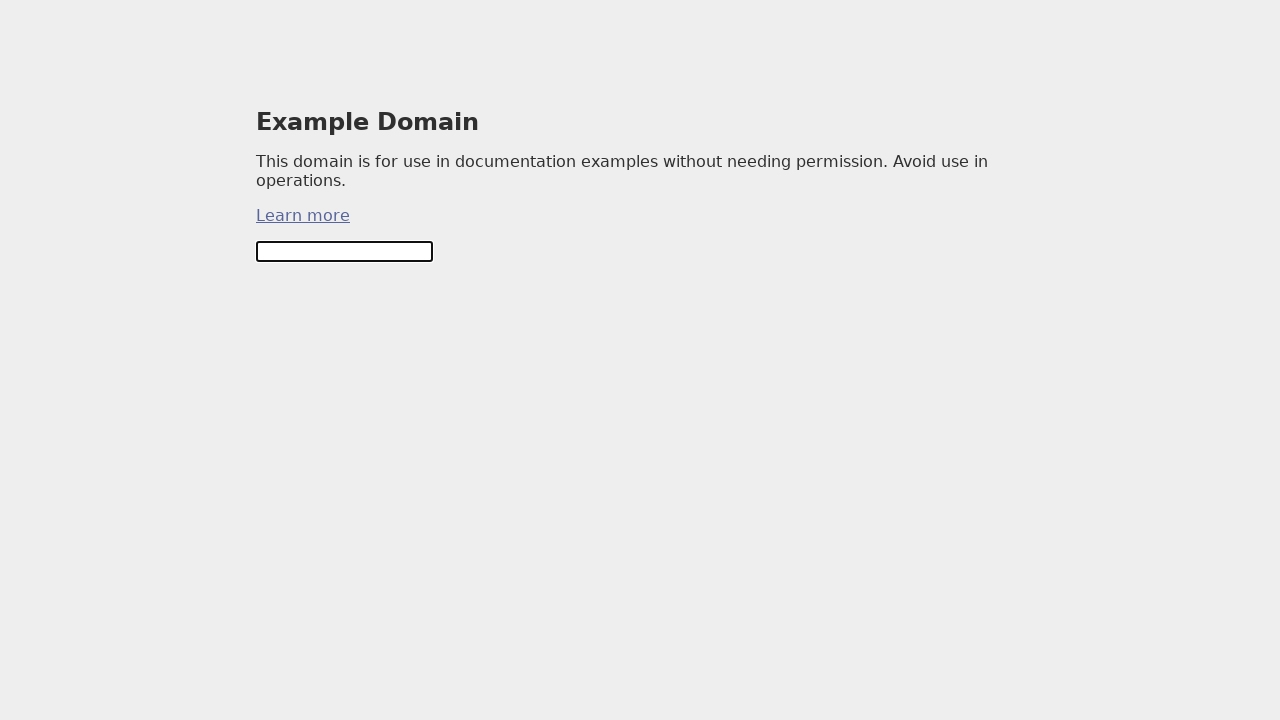

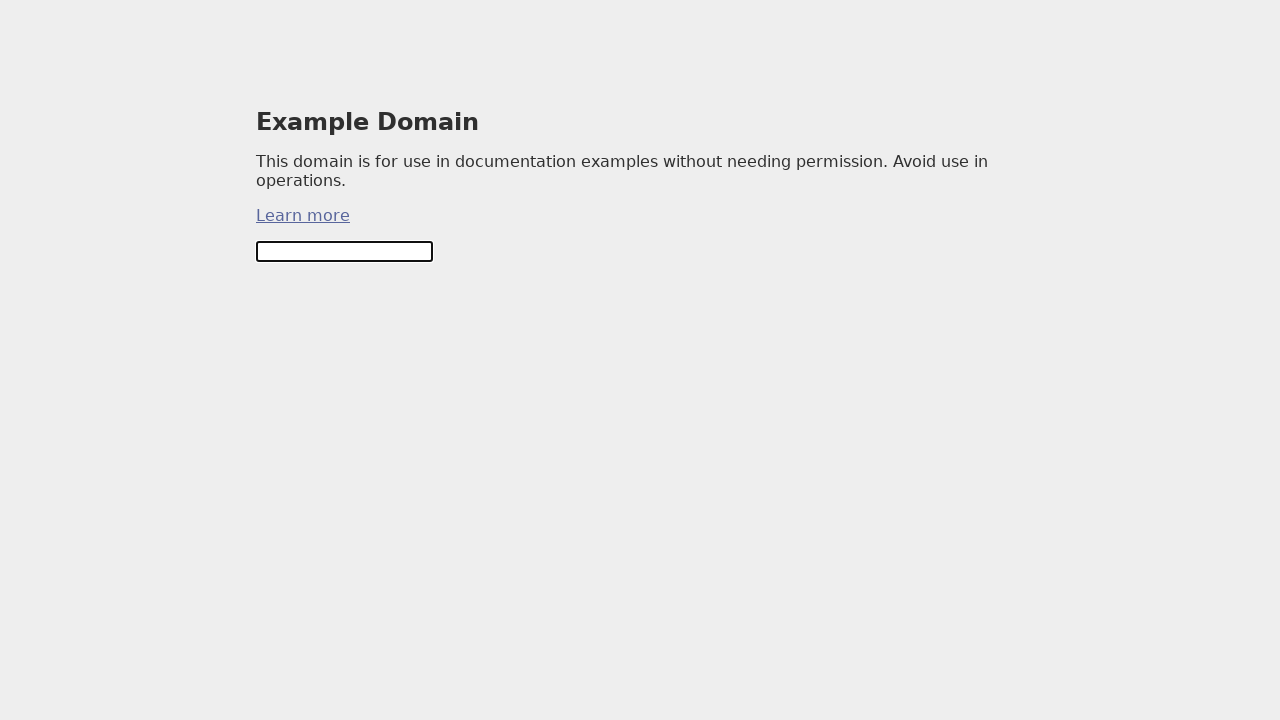